Tests navigation to Samsung Galaxy S7 product page and verifies the price

Starting URL: https://www.demoblaze.com/

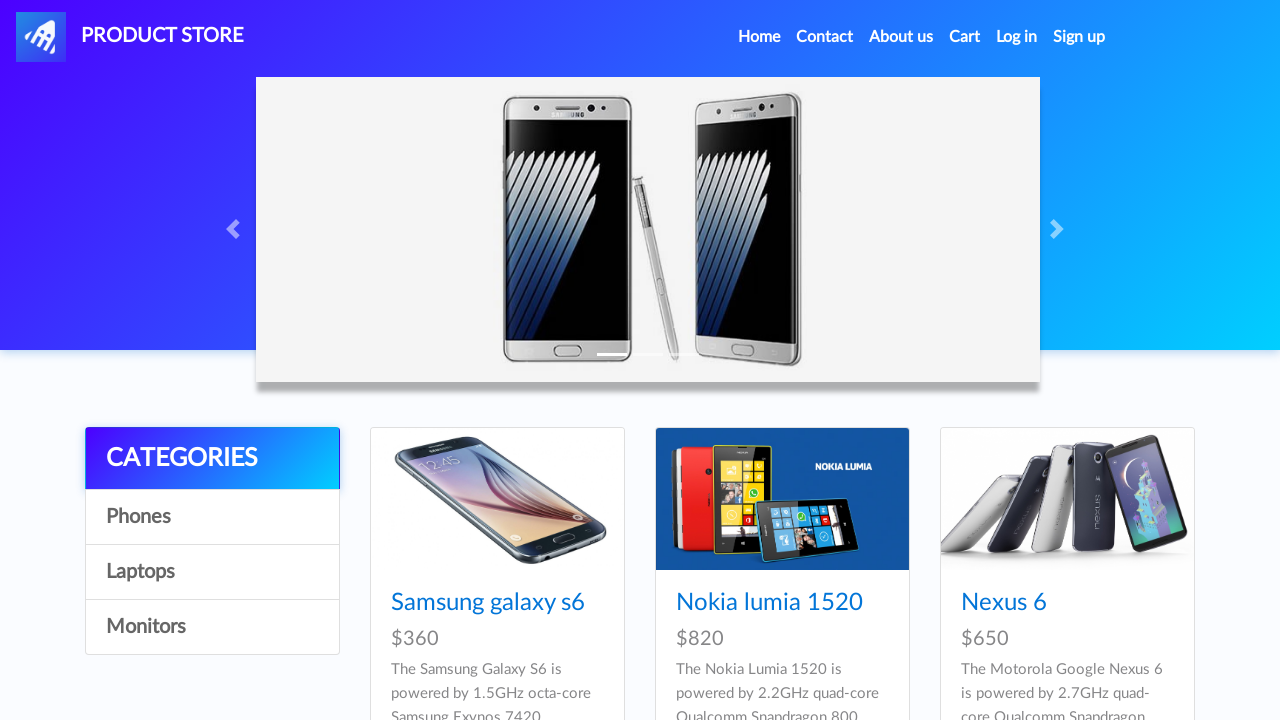

Clicked on Samsung Galaxy S7 product link at (488, 361) on h4 a[href='prod.html?idp_=4']
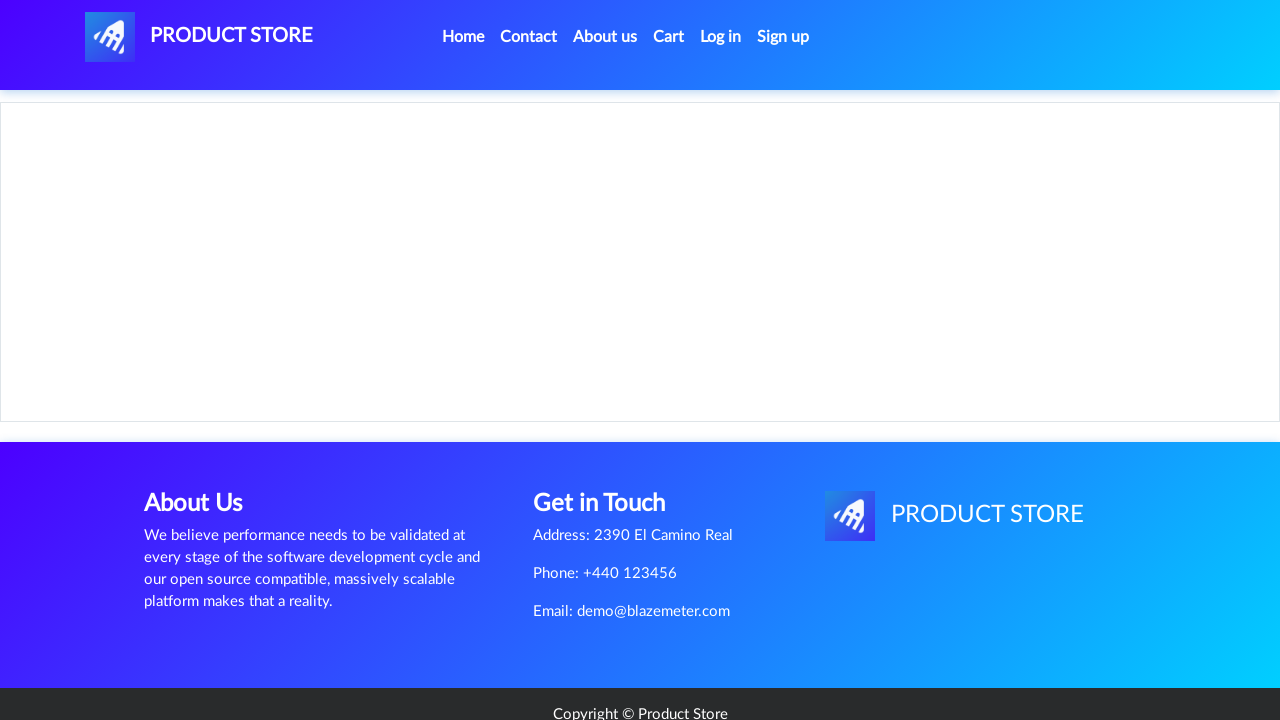

Verified price container is displayed on Samsung Galaxy S7 product page
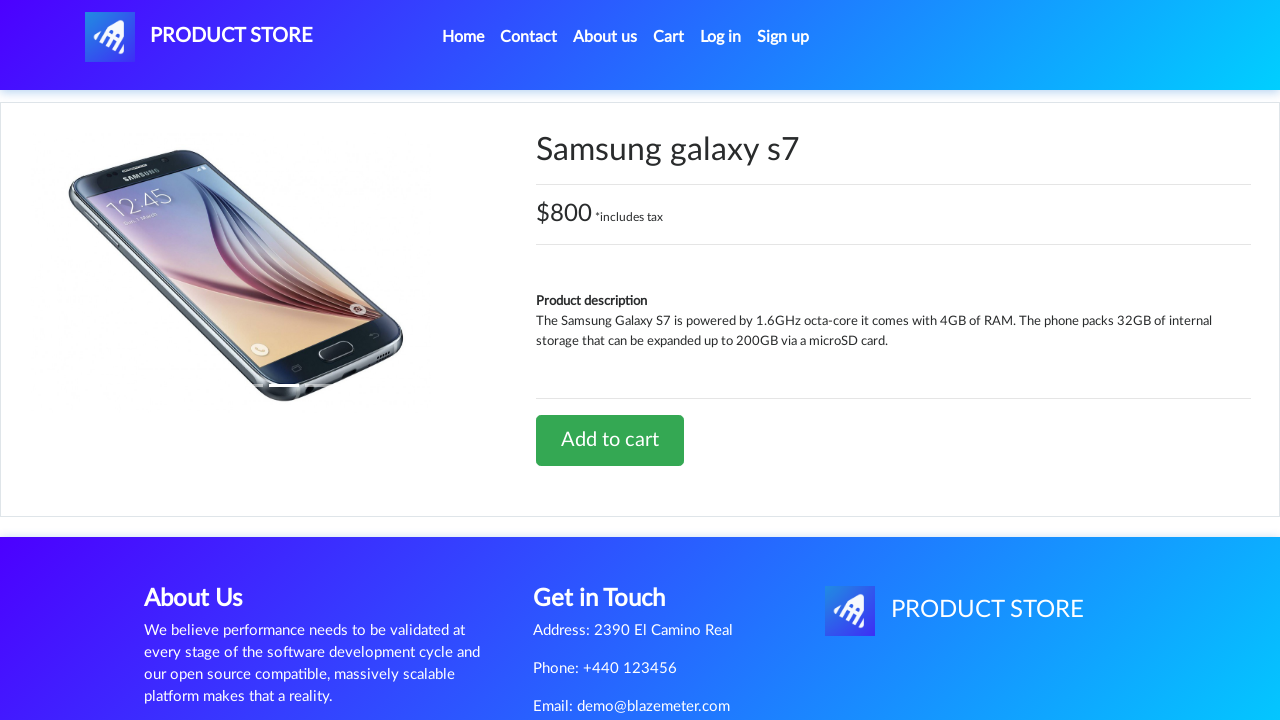

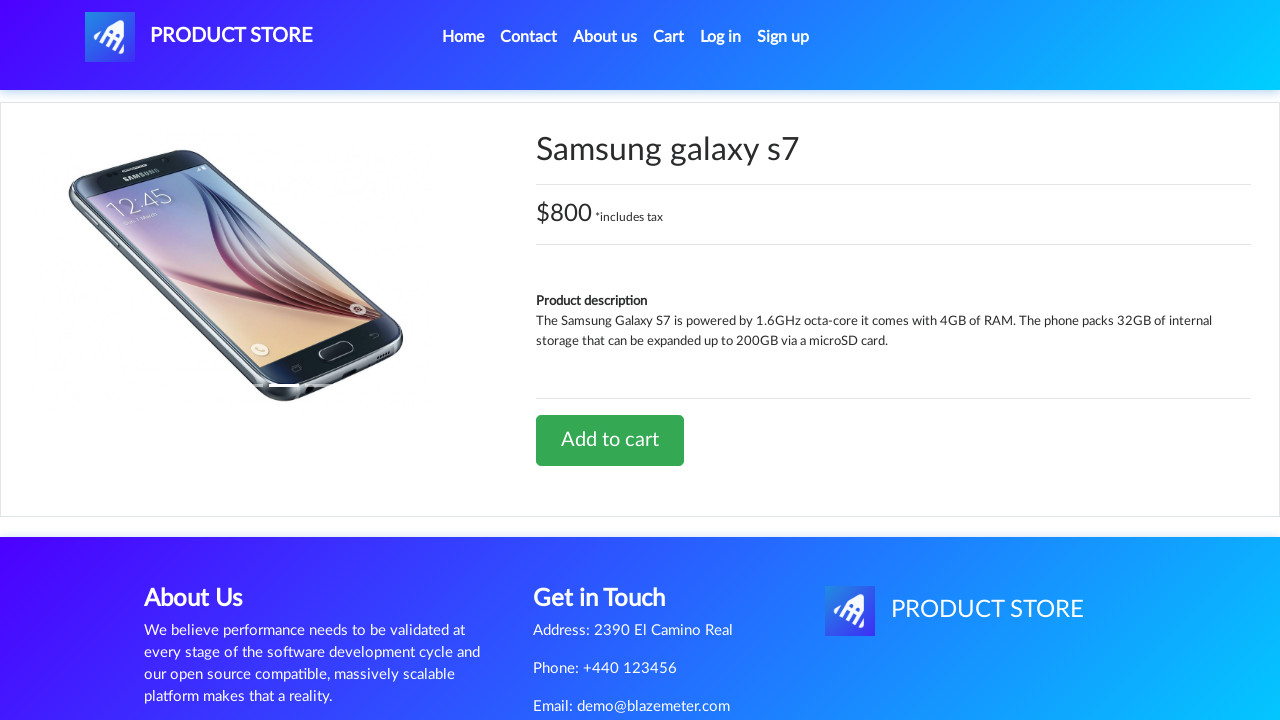